Navigates to an interactive SVG map of India, finds all states, and clicks on Delhi state

Starting URL: https://www.amcharts.com/svg-maps/?map=india

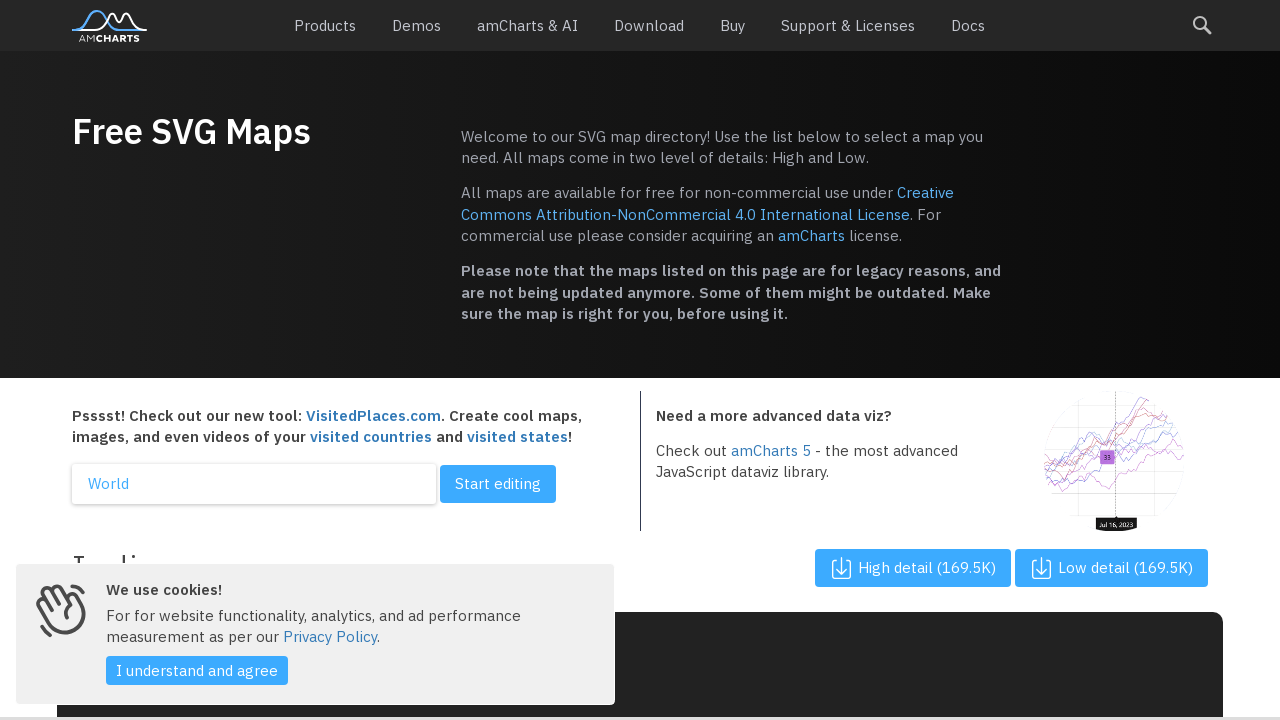

Waited for SVG map to load
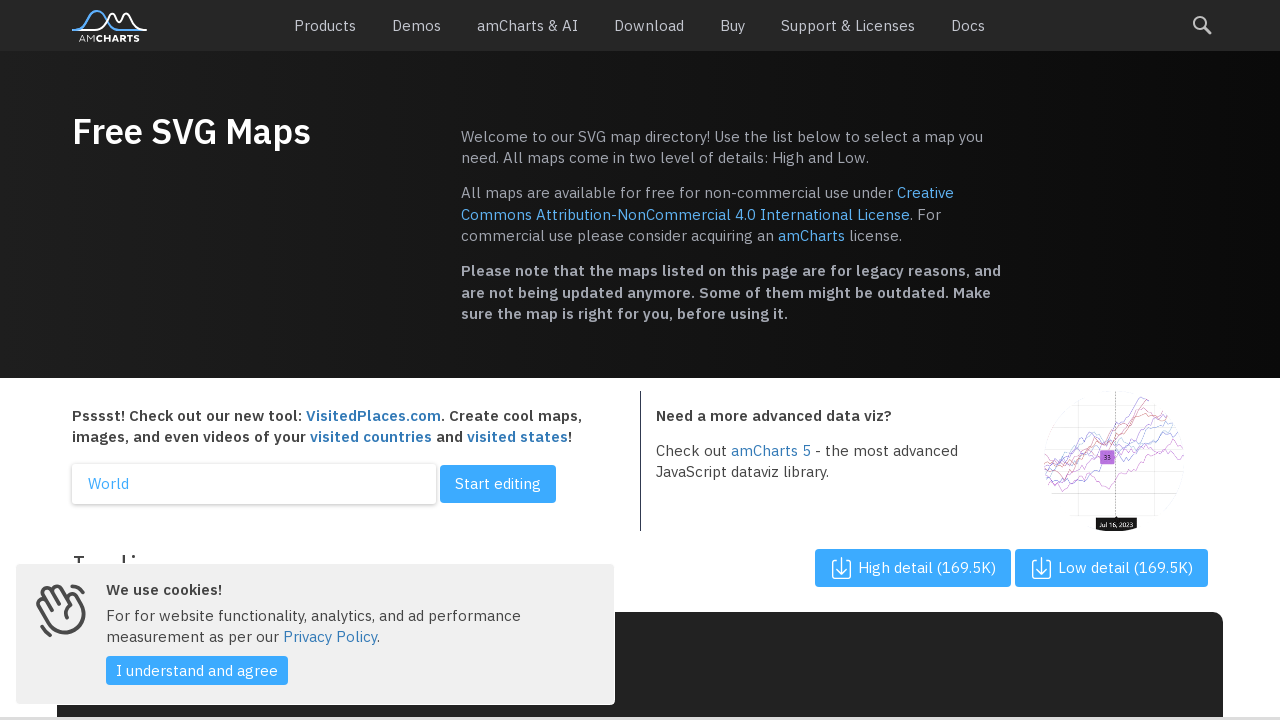

Found all state paths in the SVG map of India
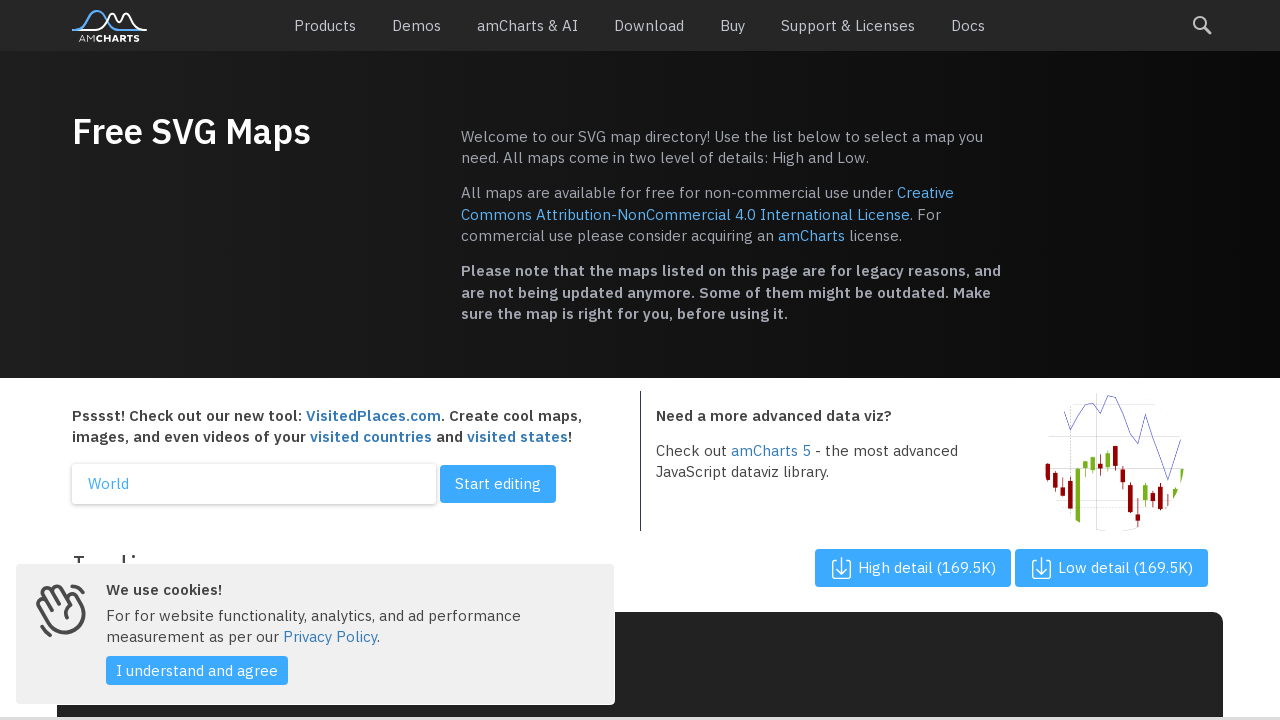

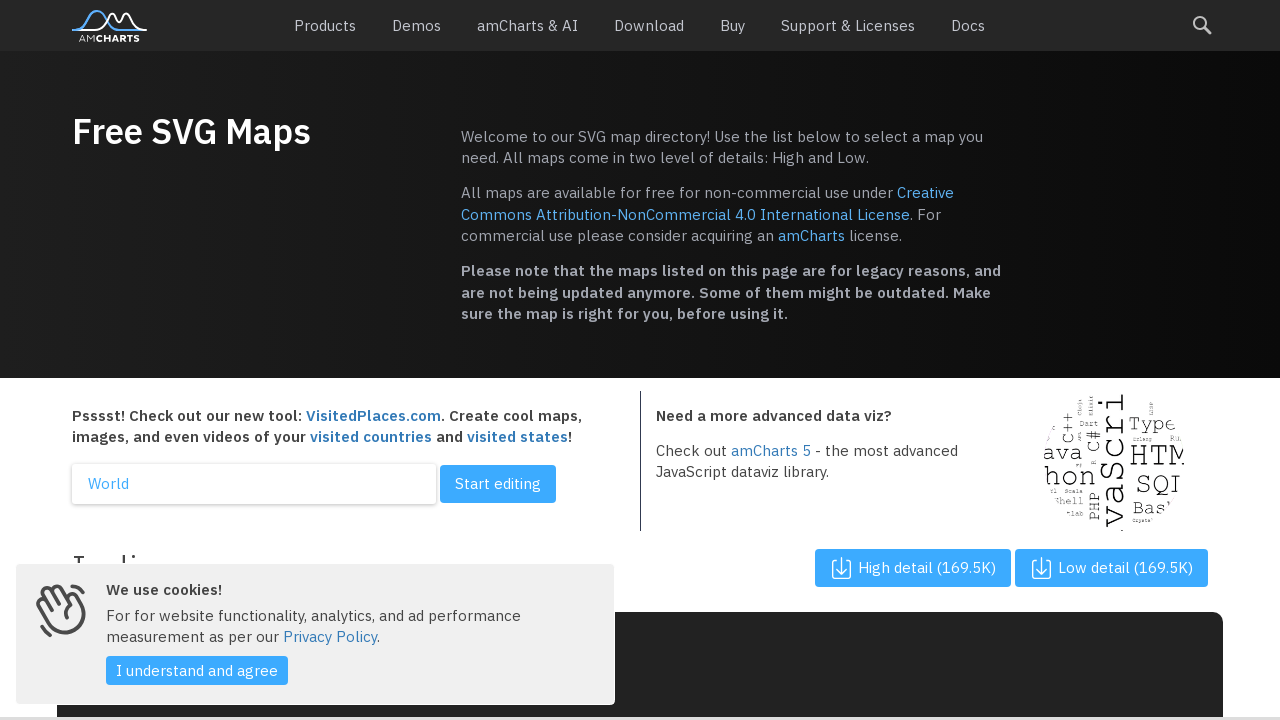